Tests manipulating a date input field on 12306.cn by removing the readonly attribute and setting a date value using JavaScript

Starting URL: https://www.12306.cn/index/

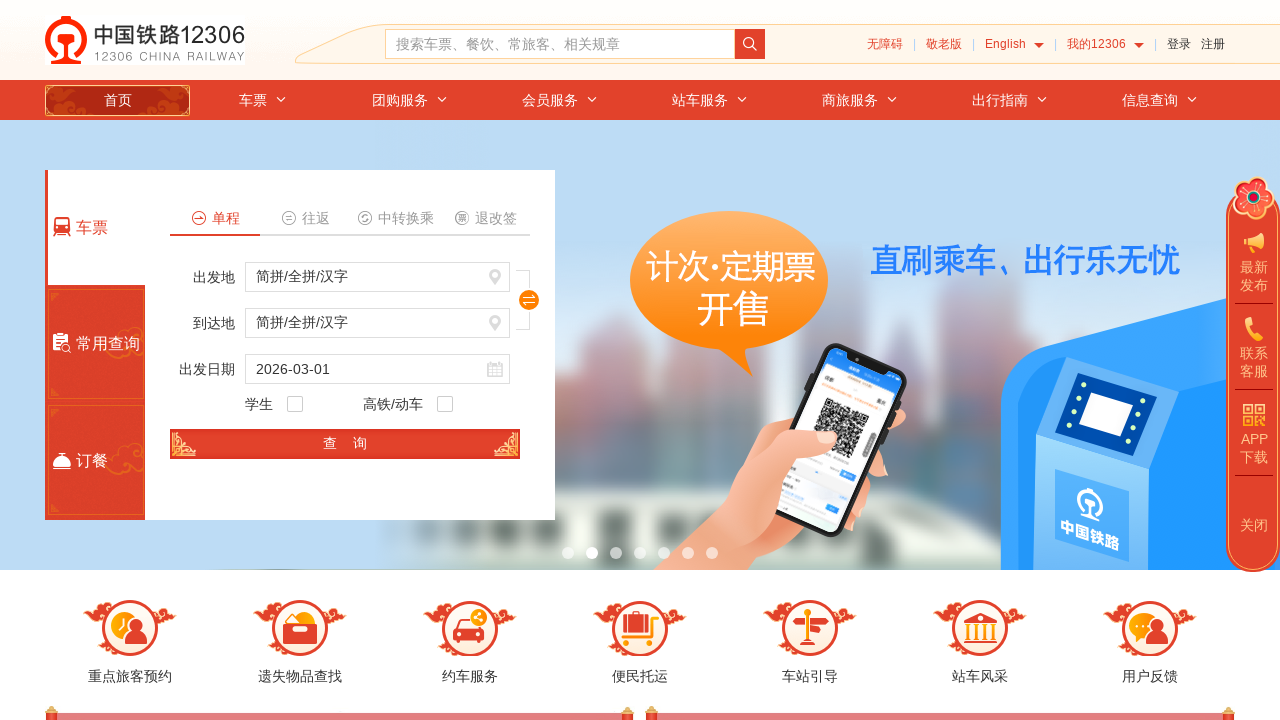

Waited for date input field to be available
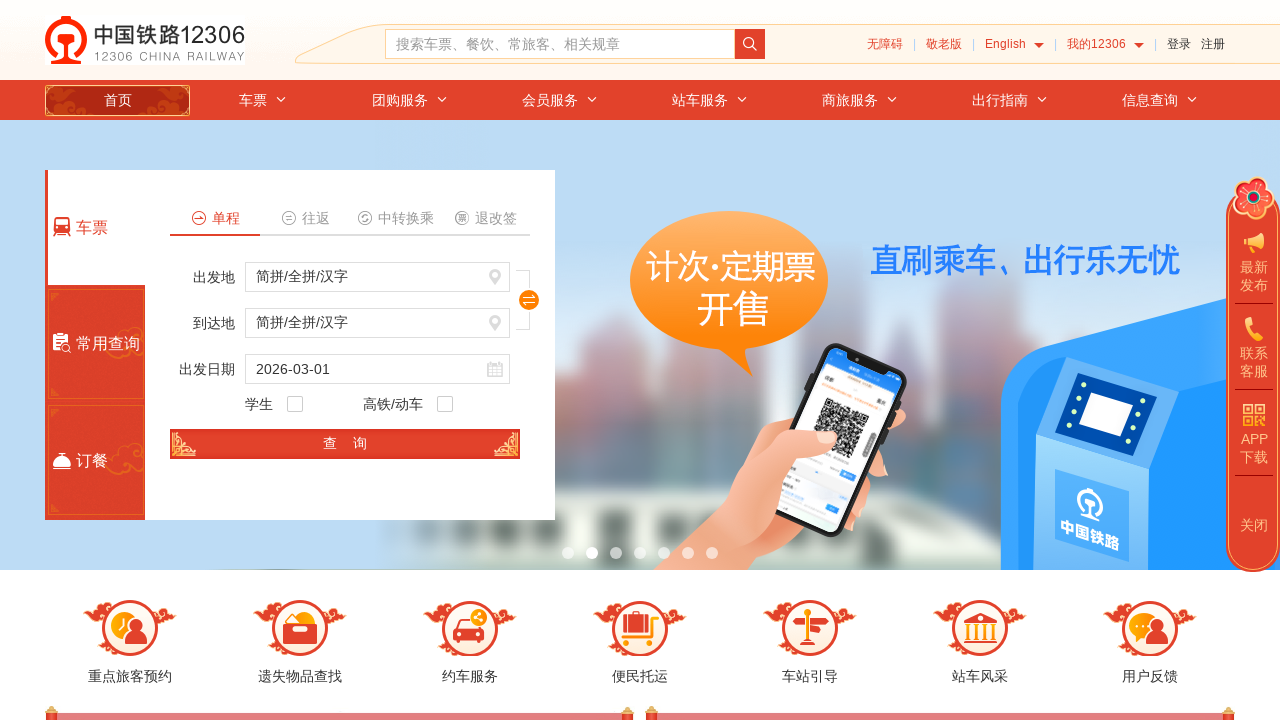

Removed readonly attribute from date input field
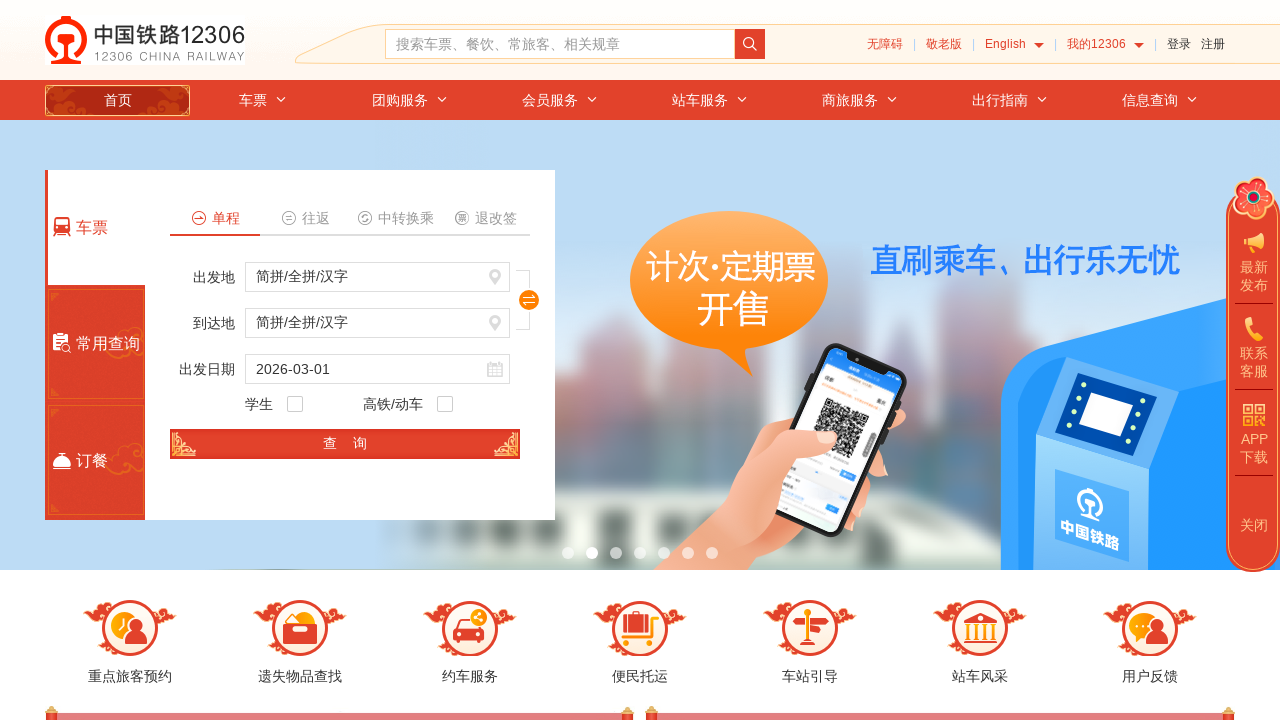

Set date value to 2024-05-01 using JavaScript
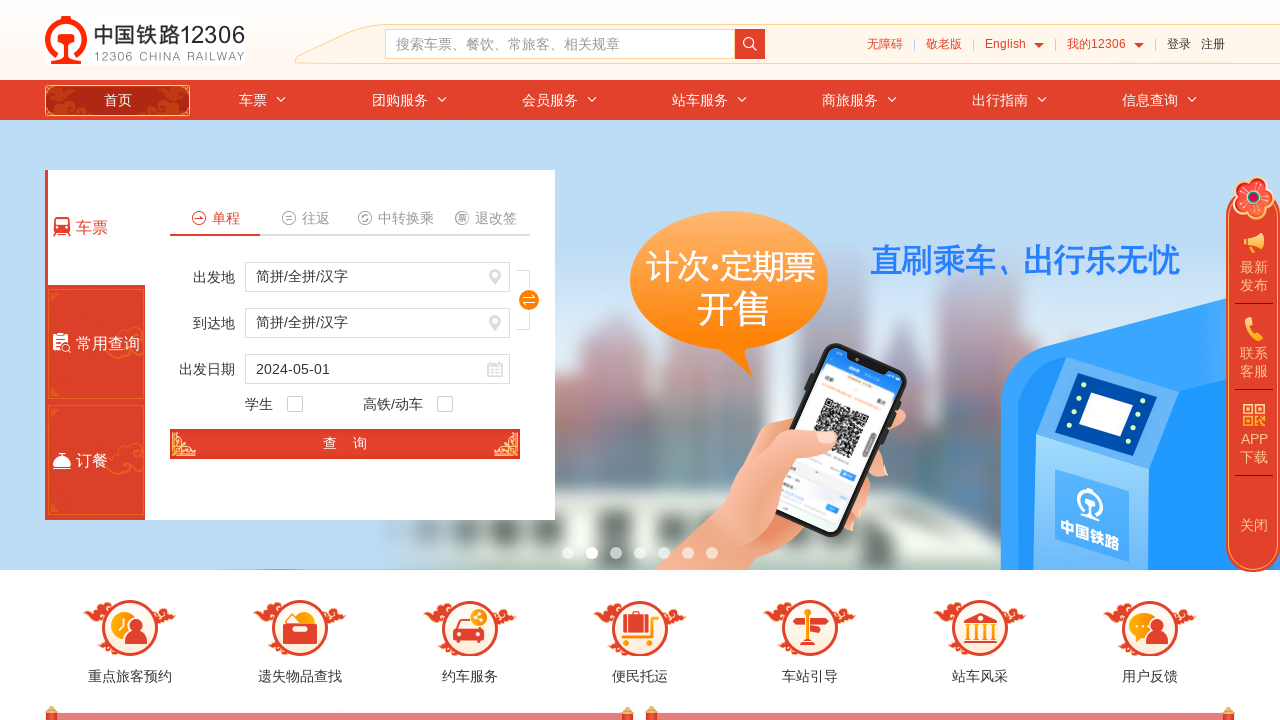

Retrieved date value from field: 2024-05-01
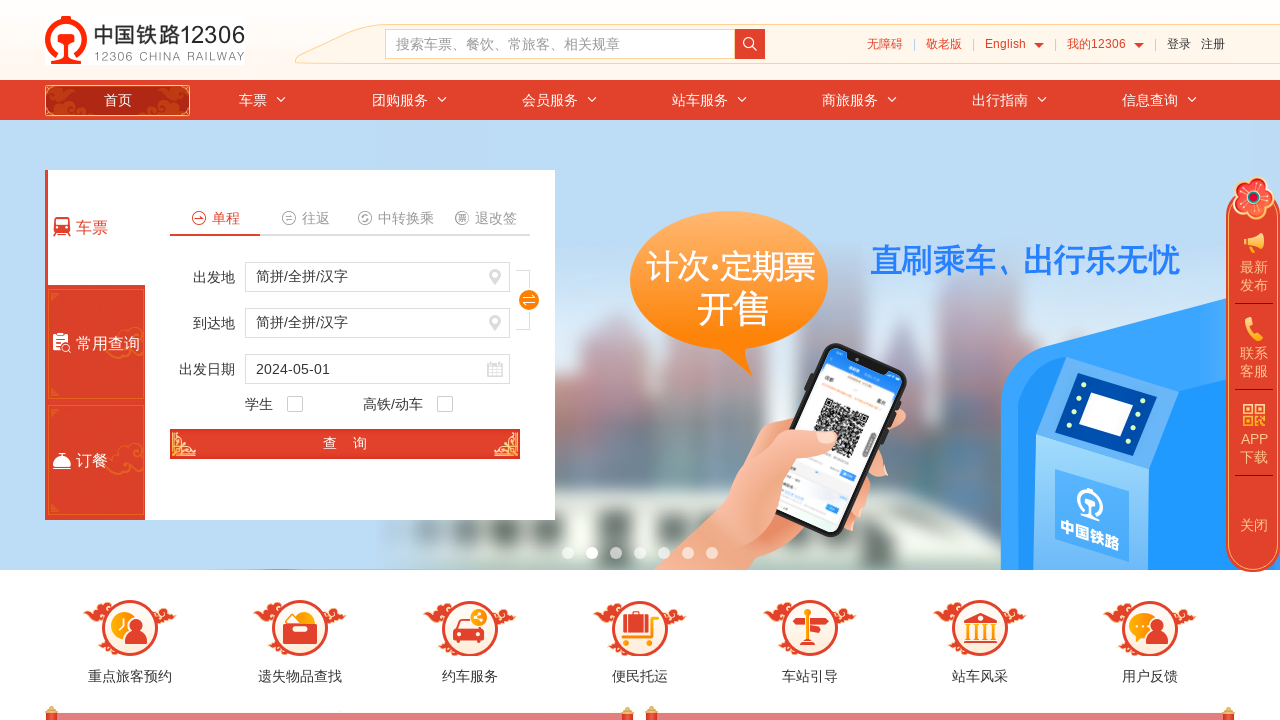

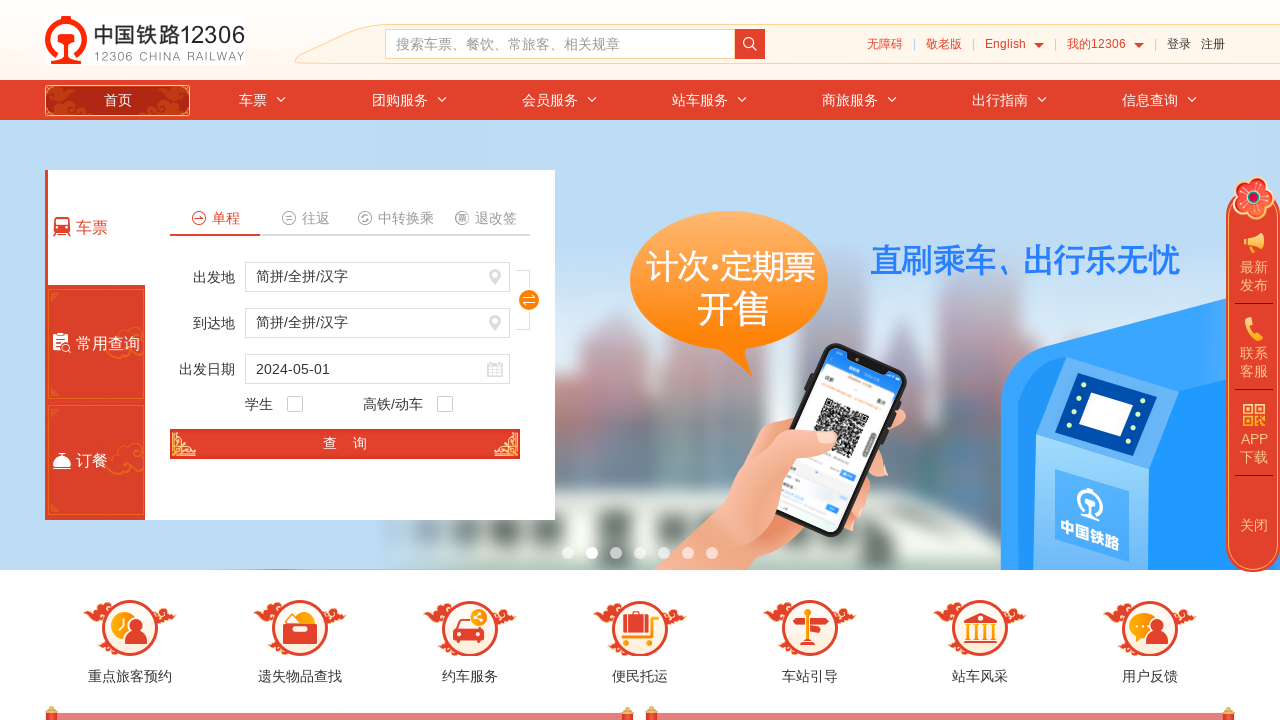